Tests drag and drop functionality on jQueryUI's droppable demo page by dragging an element onto a drop target and verifying the drop was successful

Starting URL: https://jqueryui.com/droppable/

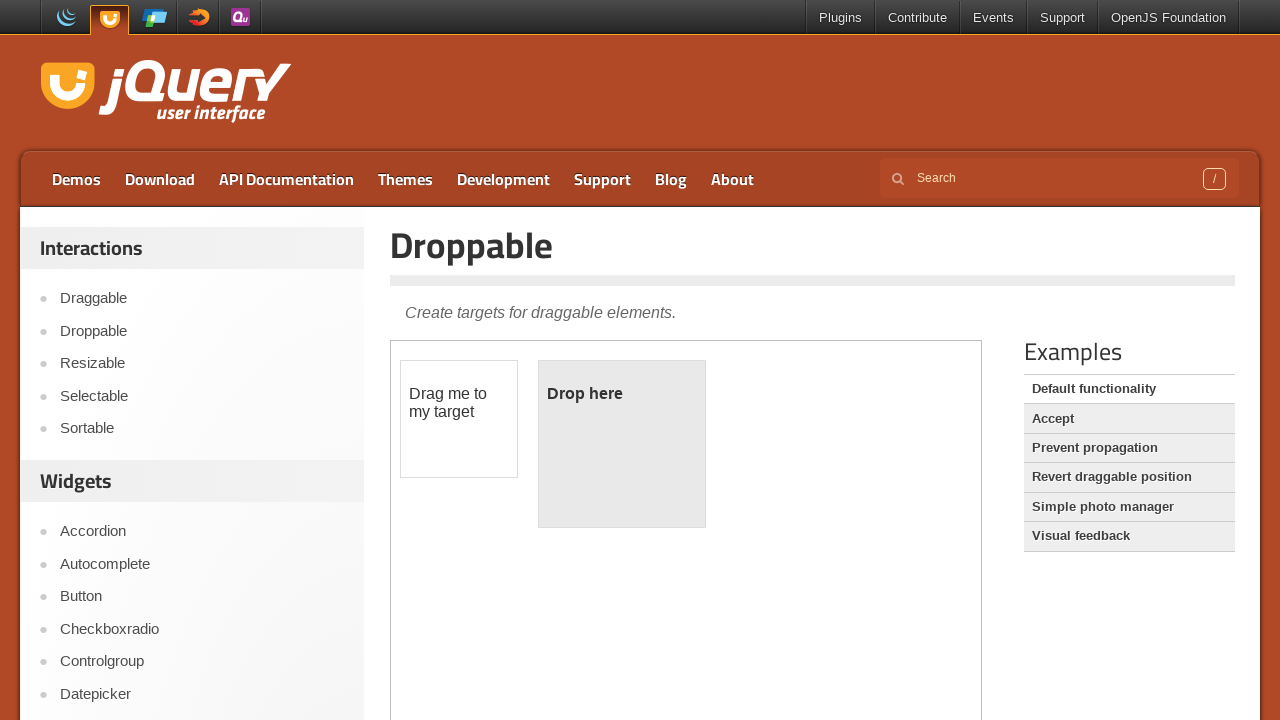

Located iframe containing drag and drop elements
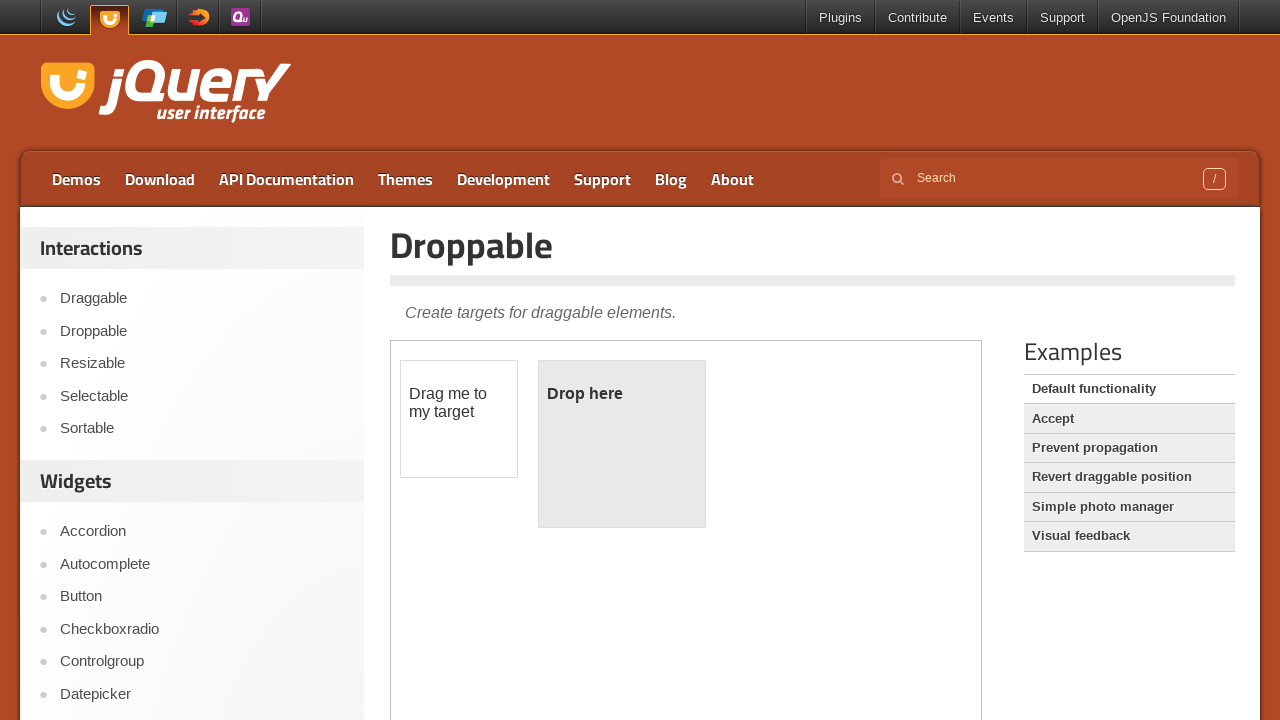

Located draggable element
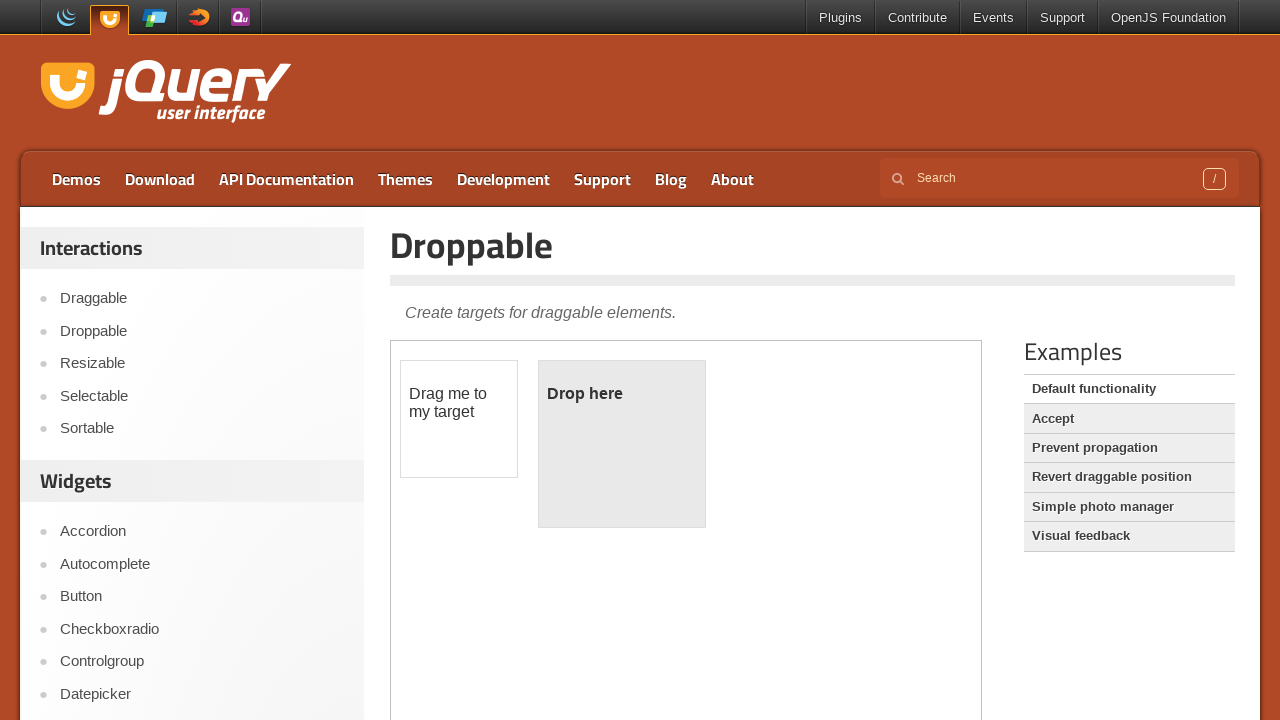

Located droppable target element
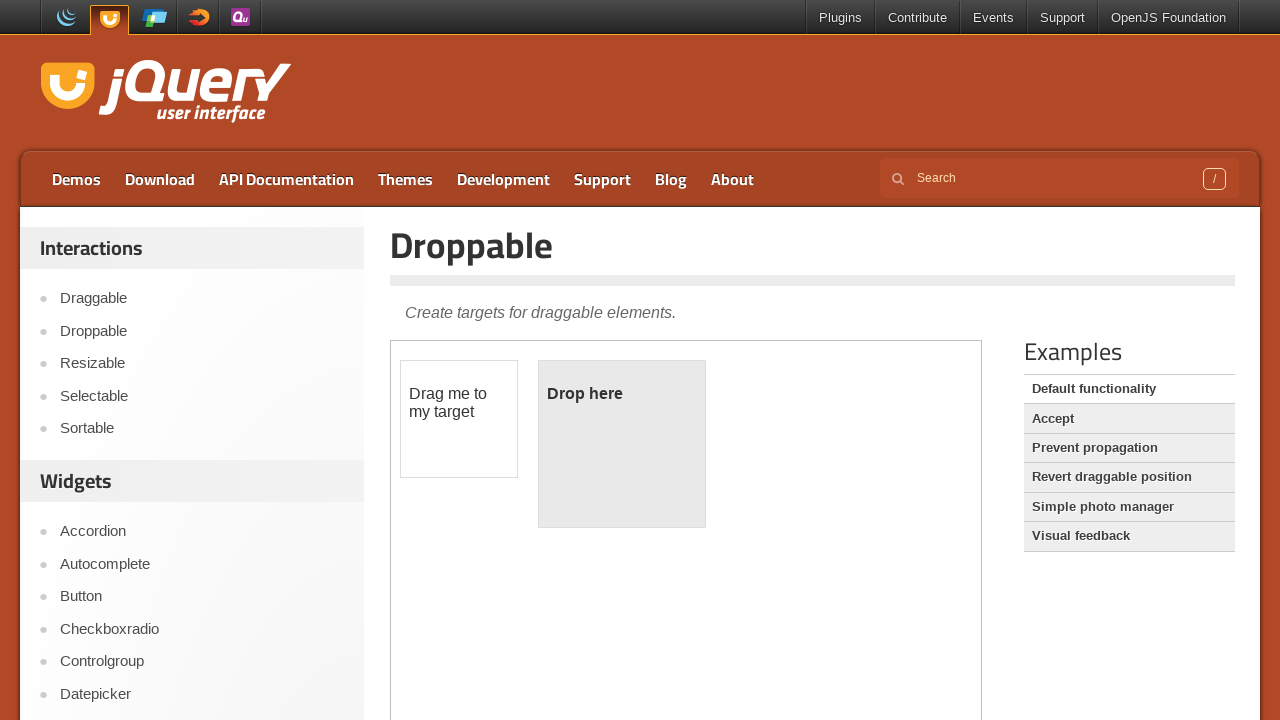

Dragged element onto drop target at (622, 444)
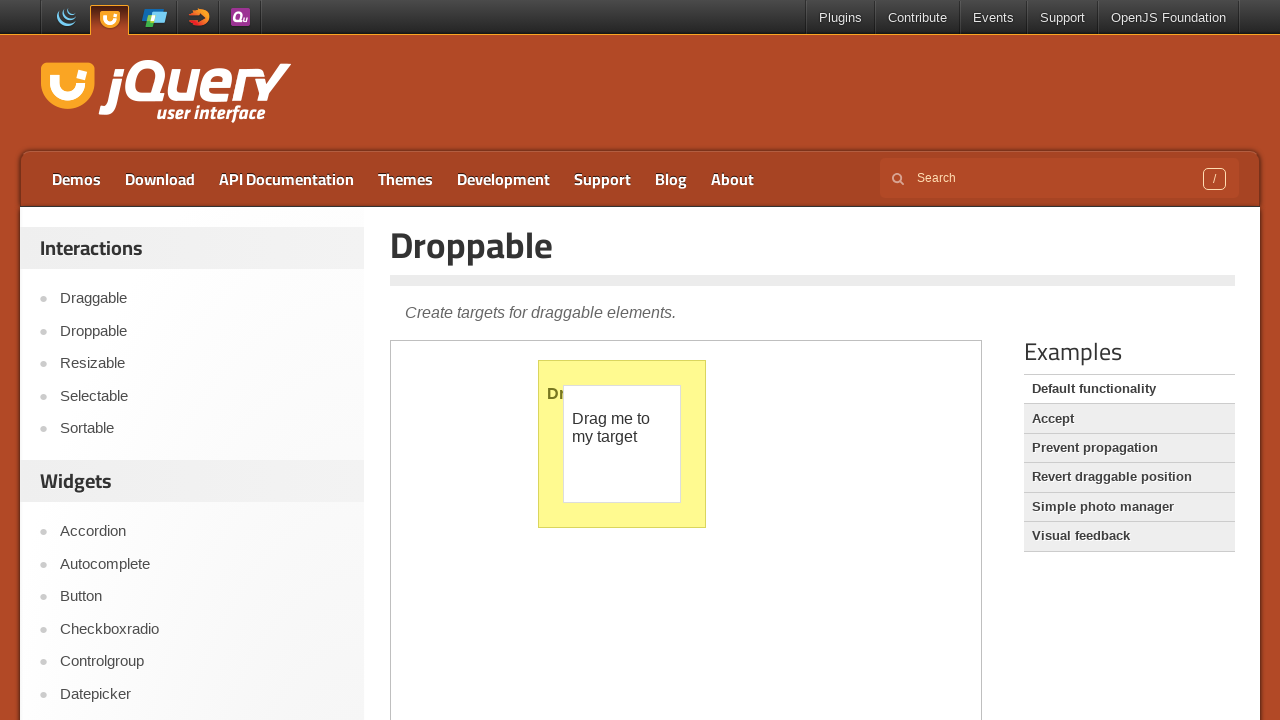

Verified drop was successful - droppable element now displays 'Dropped!'
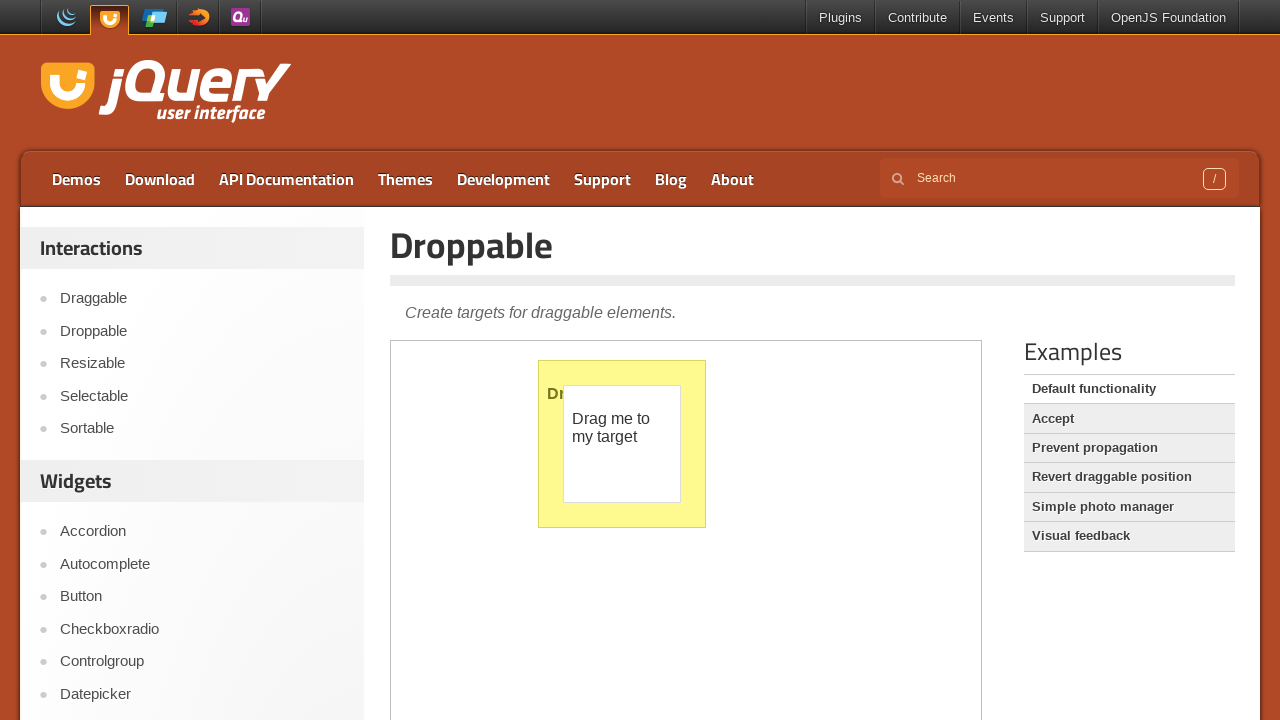

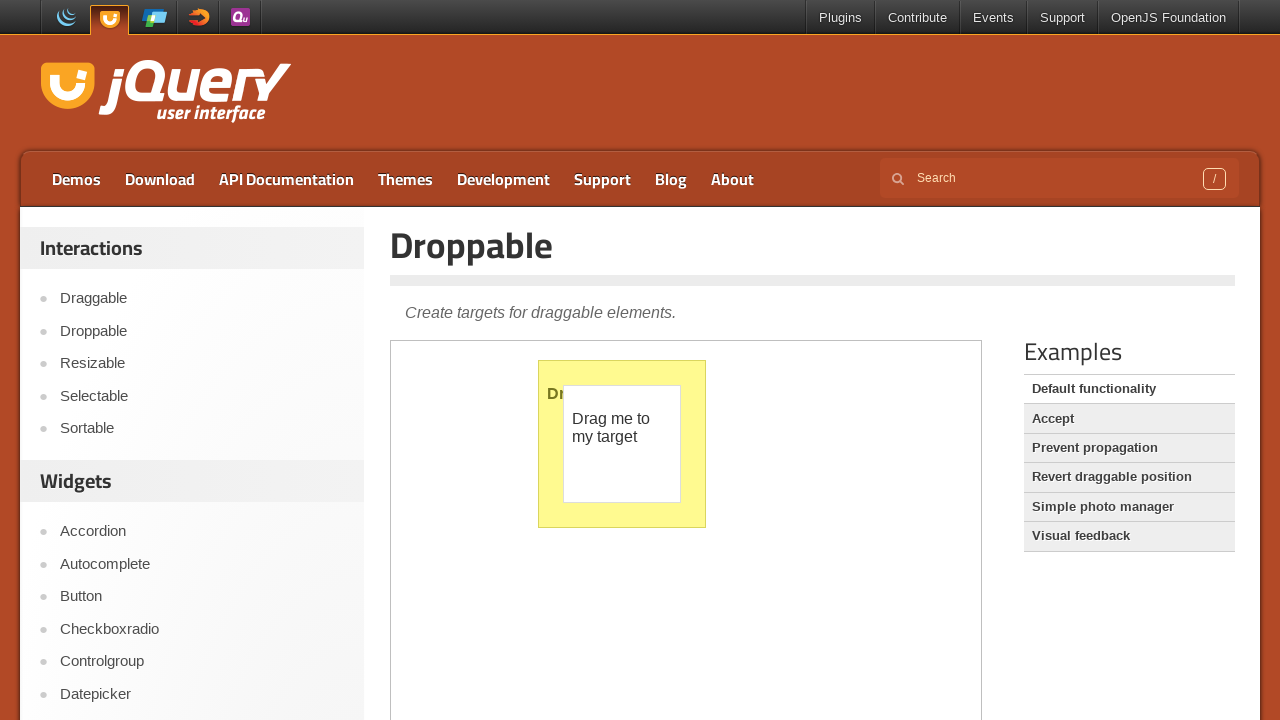